Navigates to the WiseQuarter website and verifies the page loads successfully

Starting URL: https://www.wisequarter.com

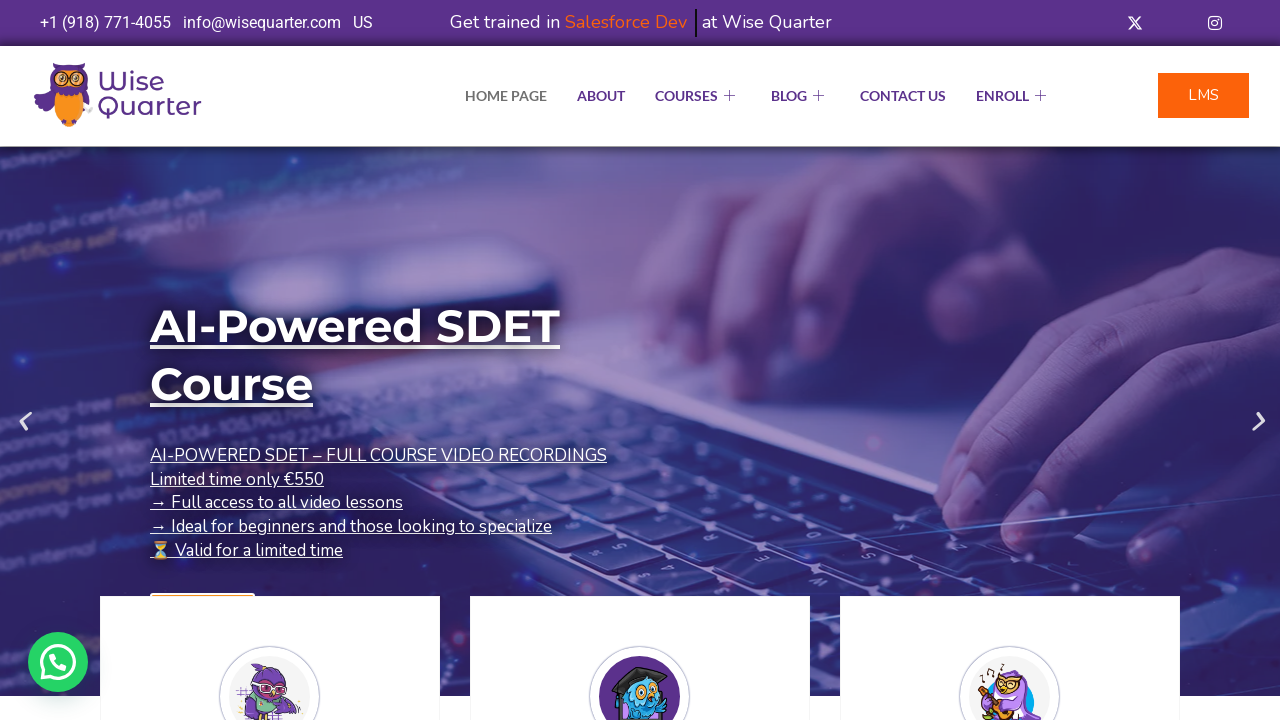

Waited for WiseQuarter homepage to fully load (domcontentloaded)
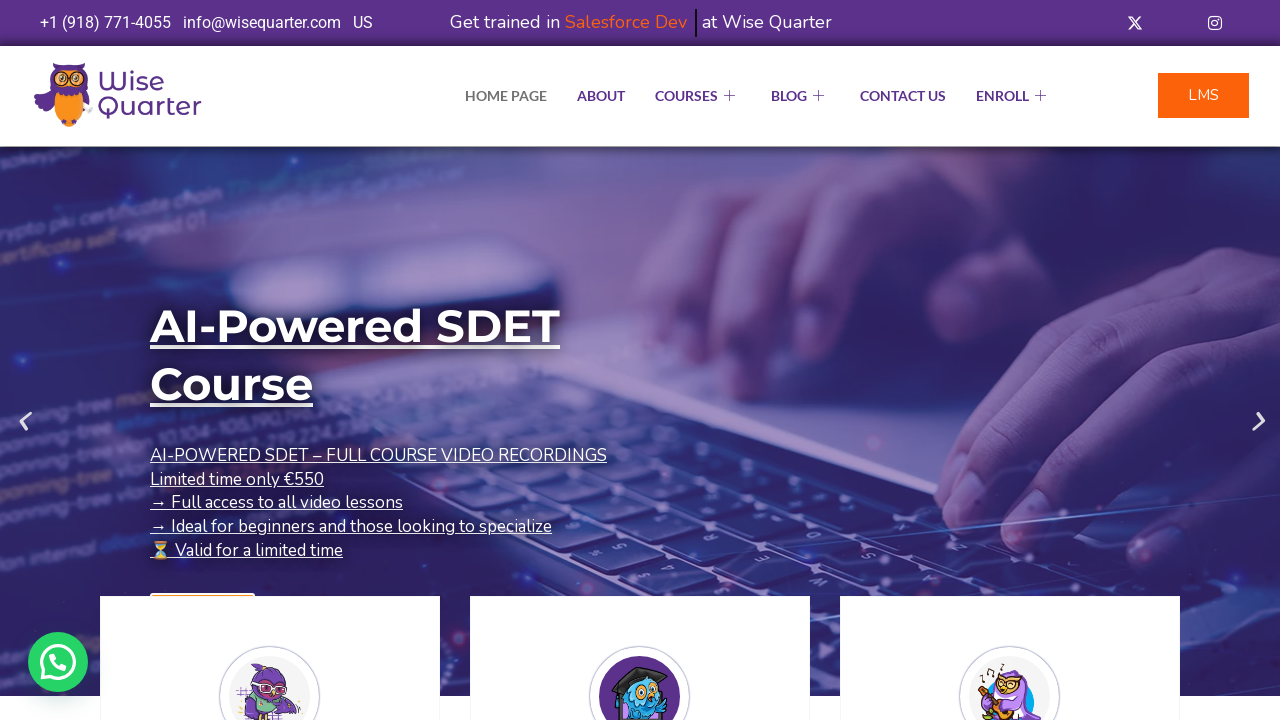

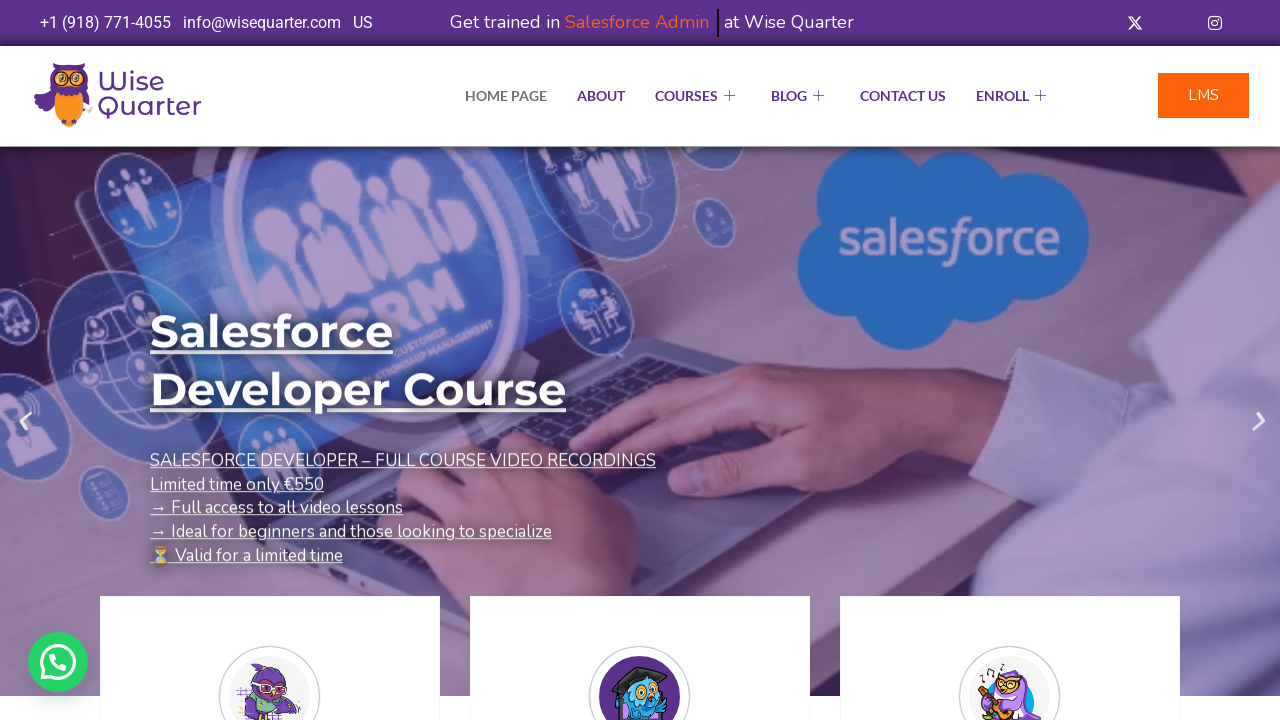